Tests CSV import/export functionality by exporting student data, modifying it (removing a class and adding new students), re-importing it, and verifying the changes are reflected in the table.

Starting URL: https://material.playwrightvn.com/021-import-export.html

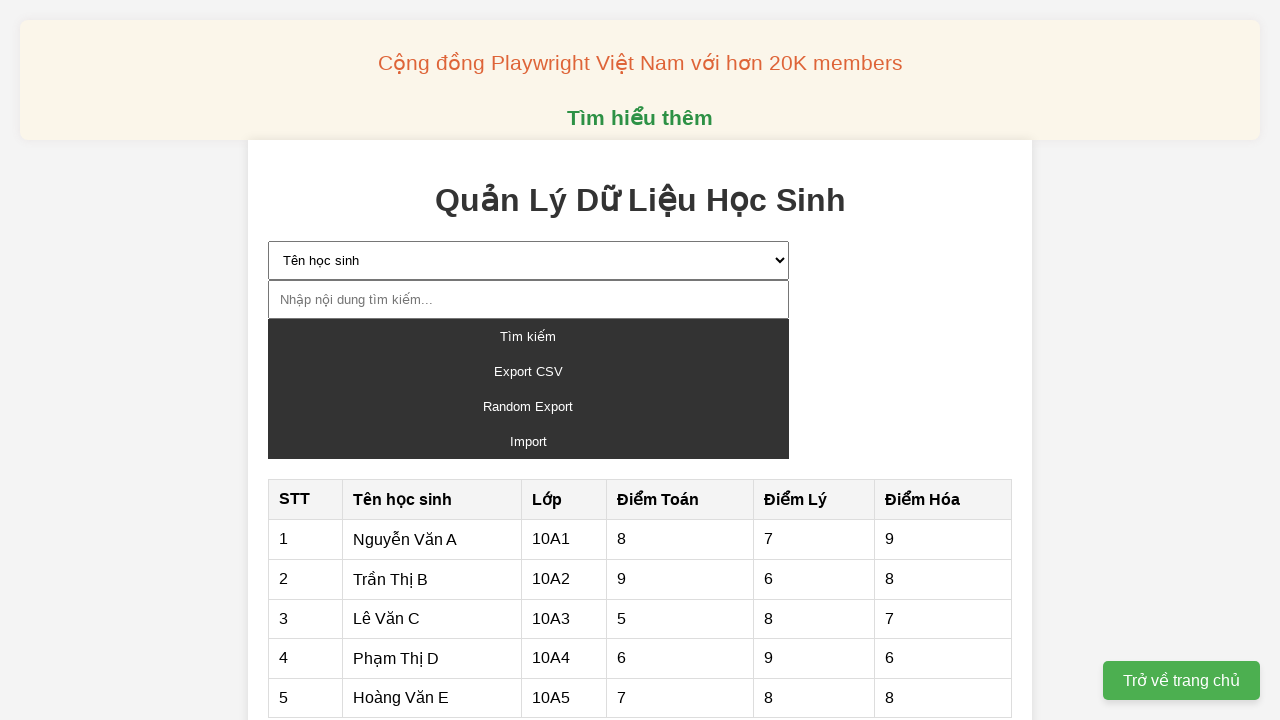

Clicked export button and initiated CSV download at (528, 371) on #exportButton
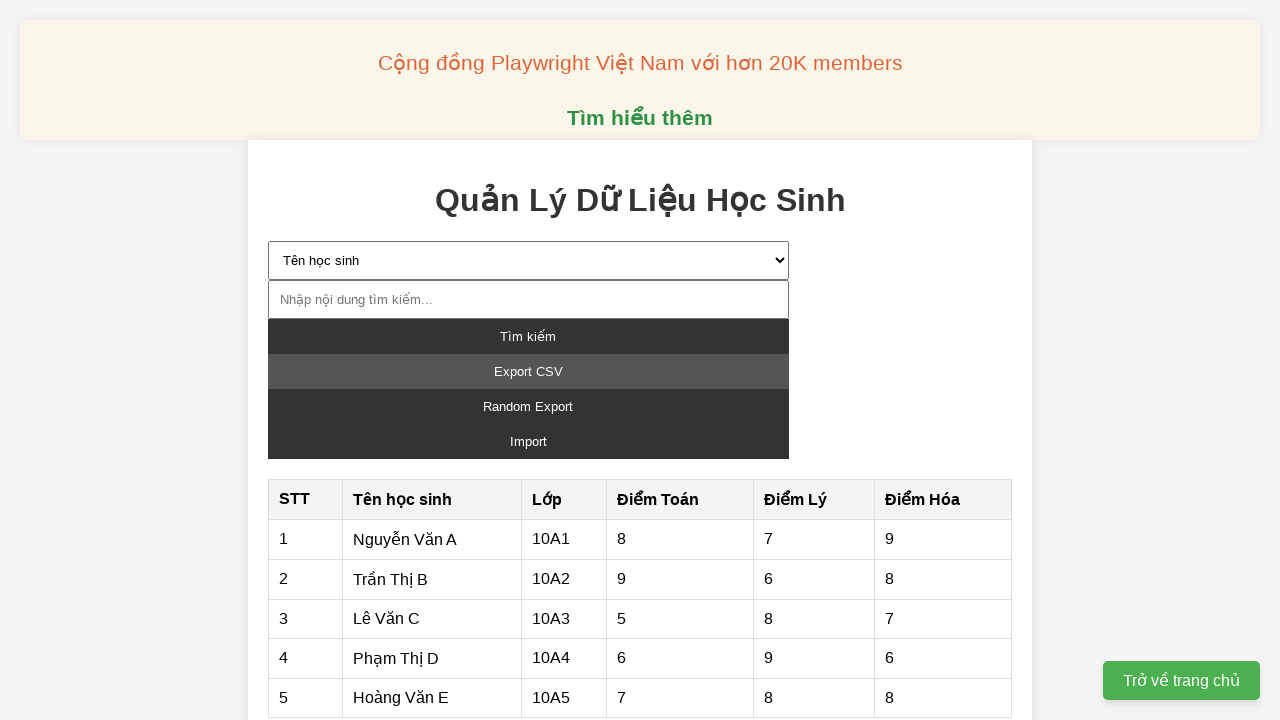

Saved downloaded CSV file to temporary directory
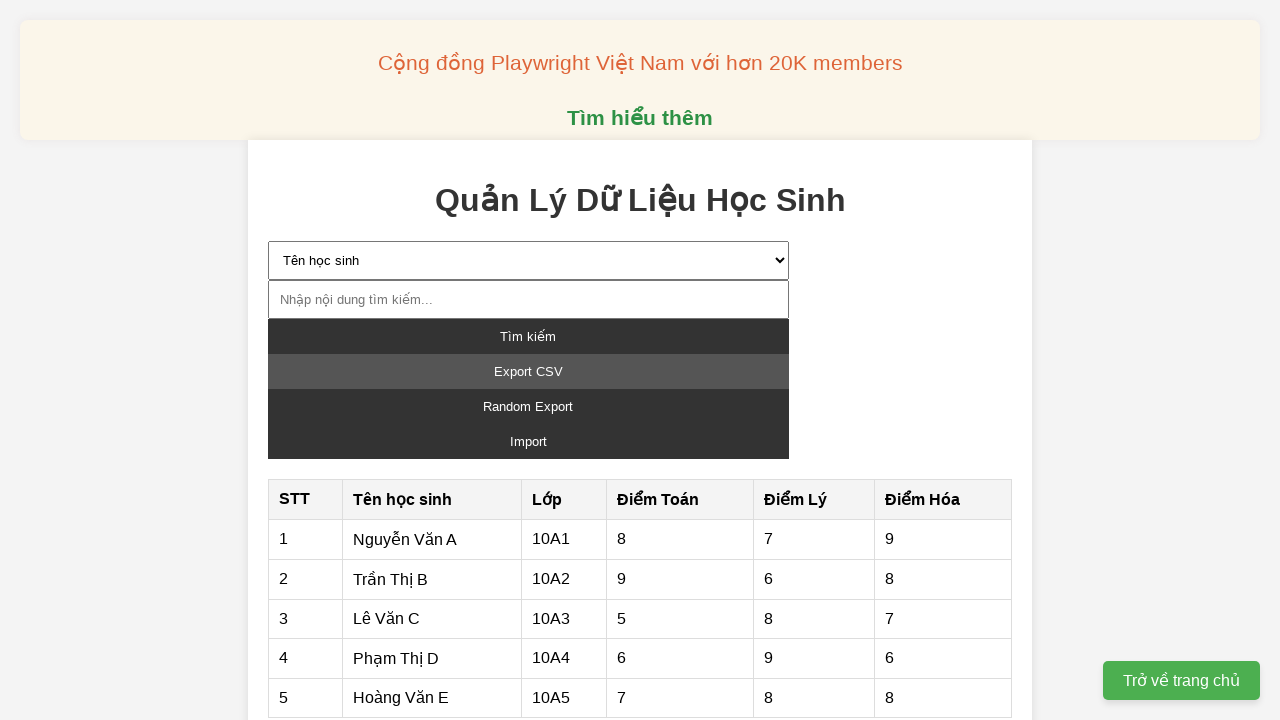

Read and parsed exported CSV file with student data
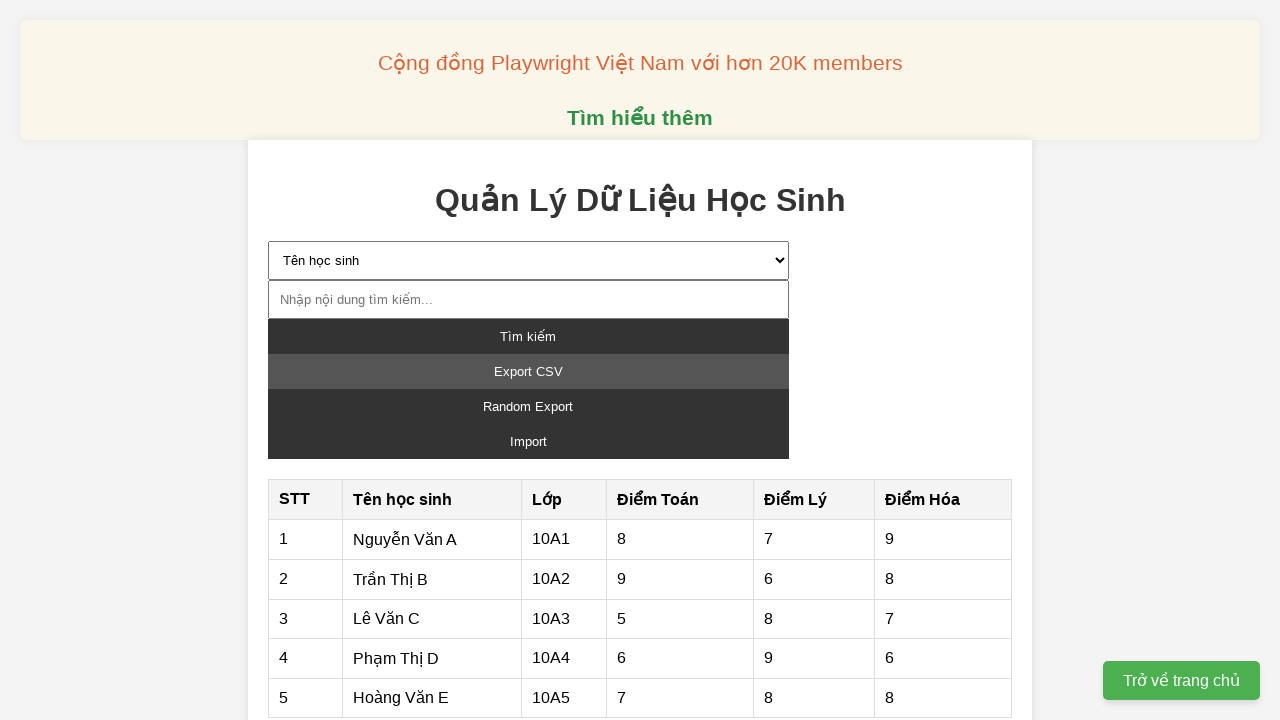

Filtered out all students from class 10A3
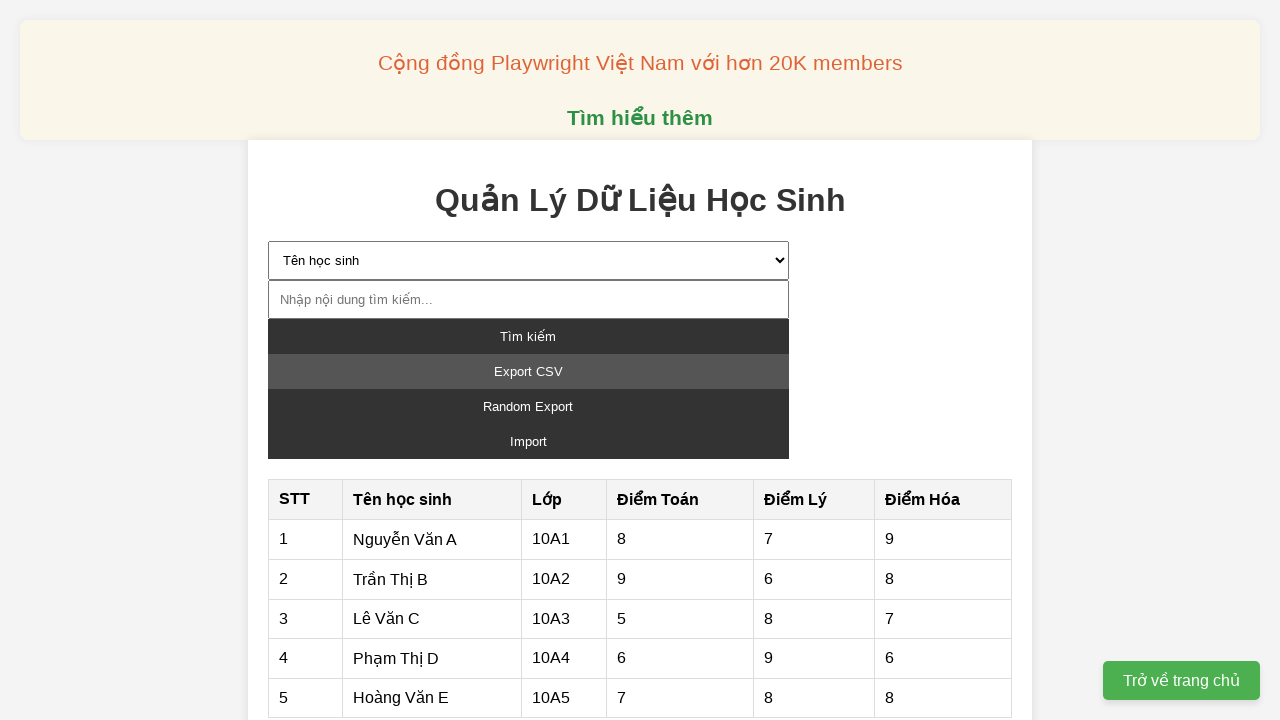

Added 2 new student records (Nguyễn Văn Nam and Trần Thị Nga) from class 10A6
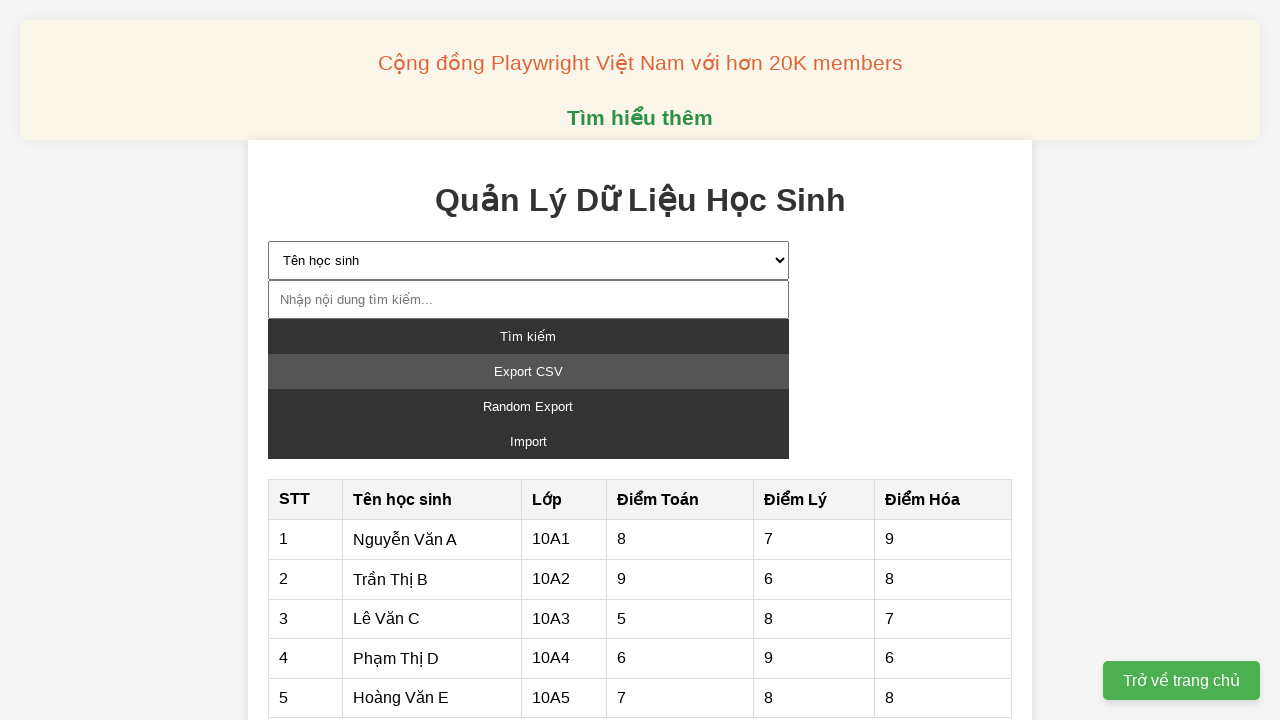

Re-indexed all student records
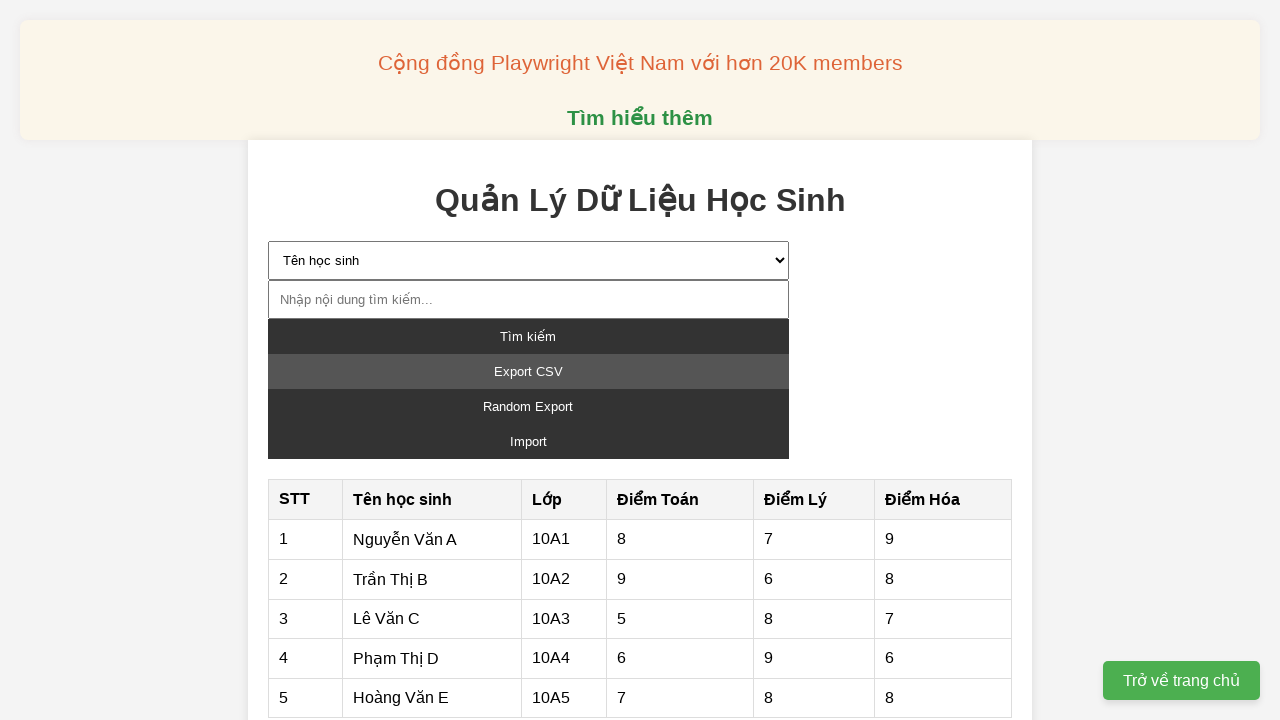

Wrote modified student data to CSV file for import
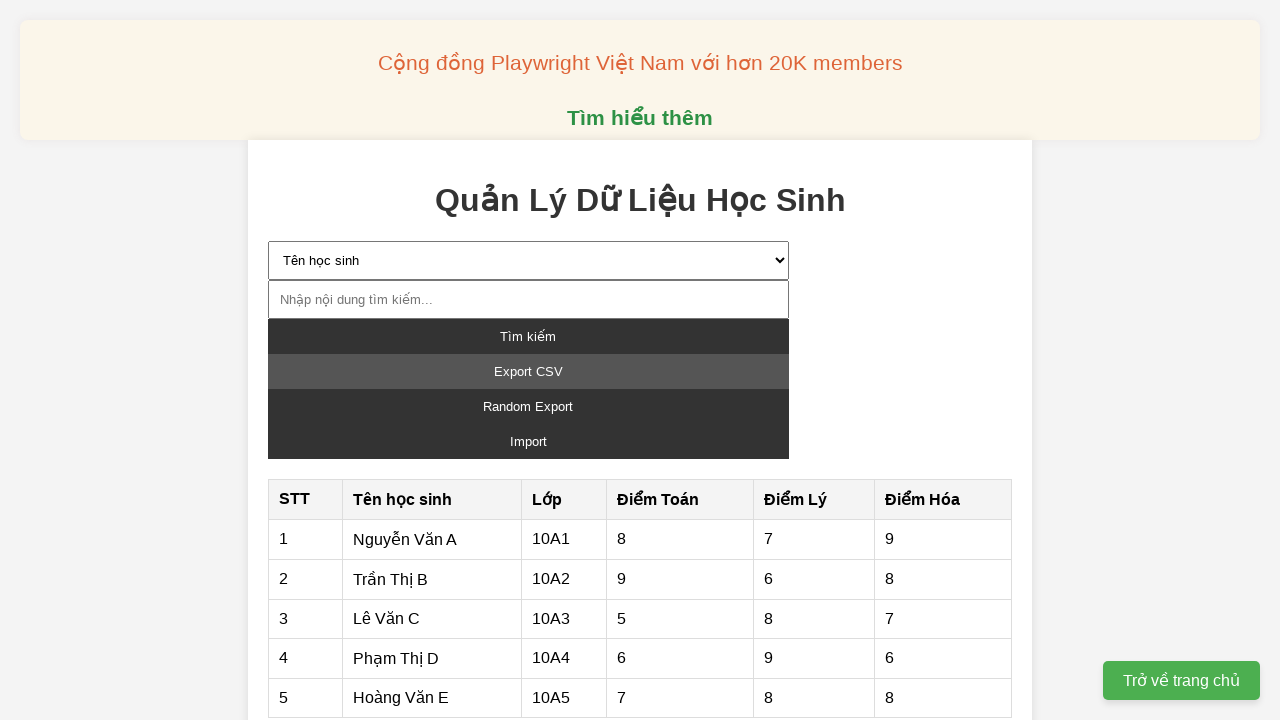

Clicked import button and opened file chooser at (528, 441) on #importButton
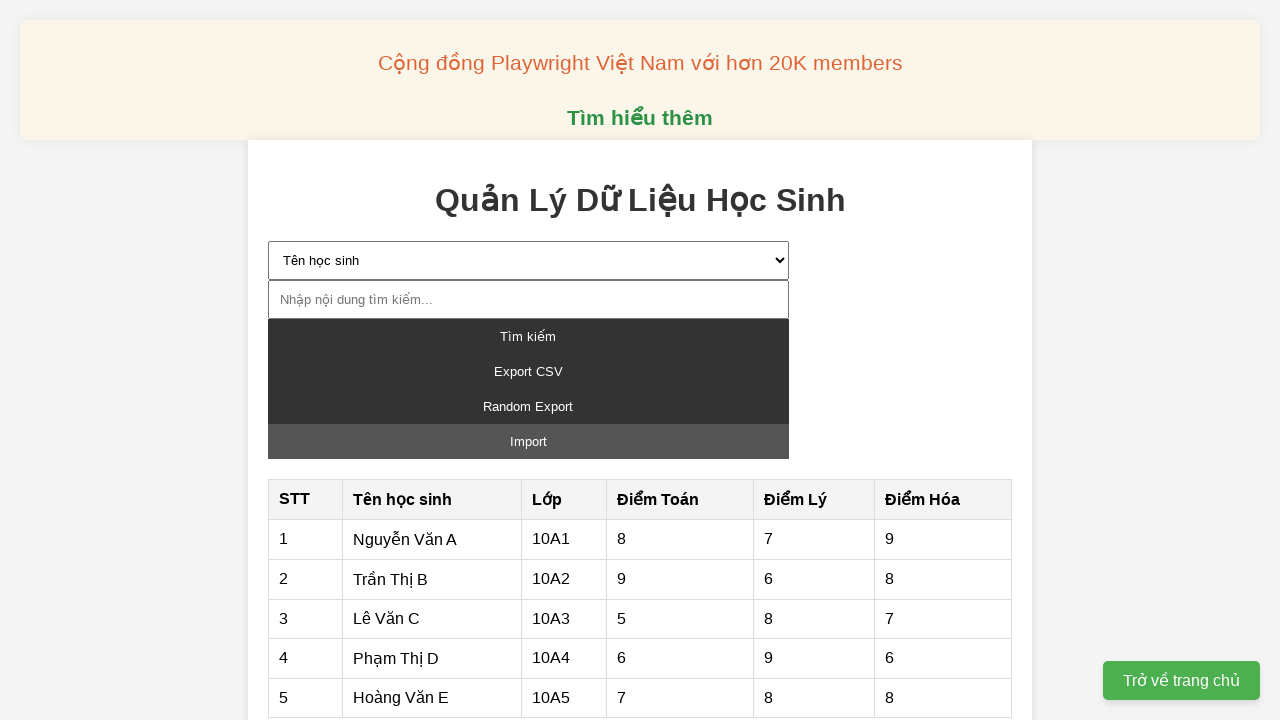

Selected and uploaded modified CSV file for import
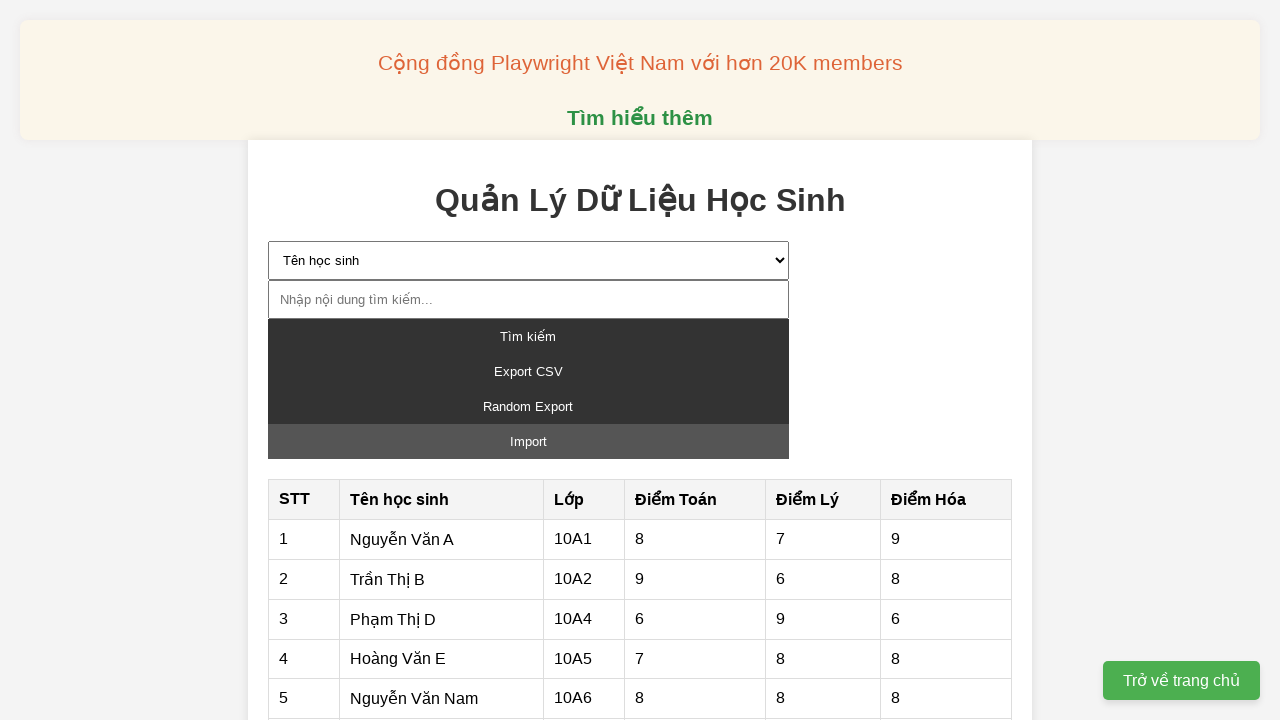

Student table updated with imported data
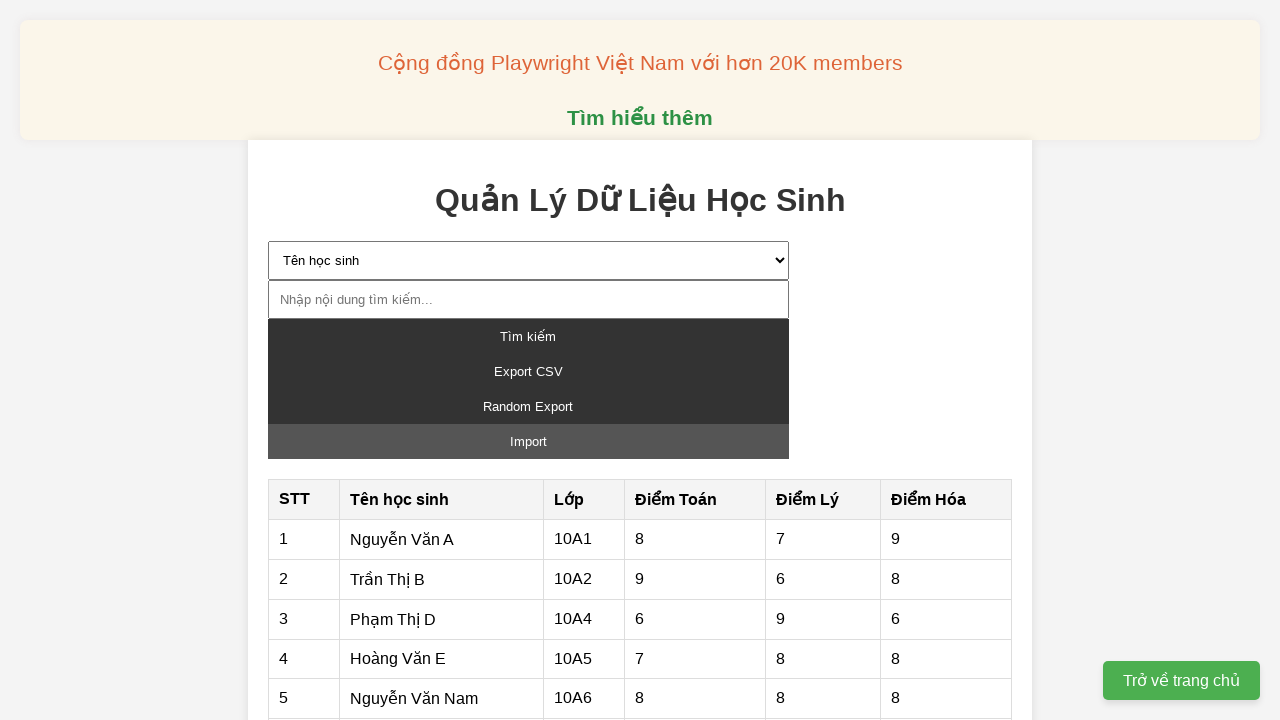

Cleaned up temporary CSV files
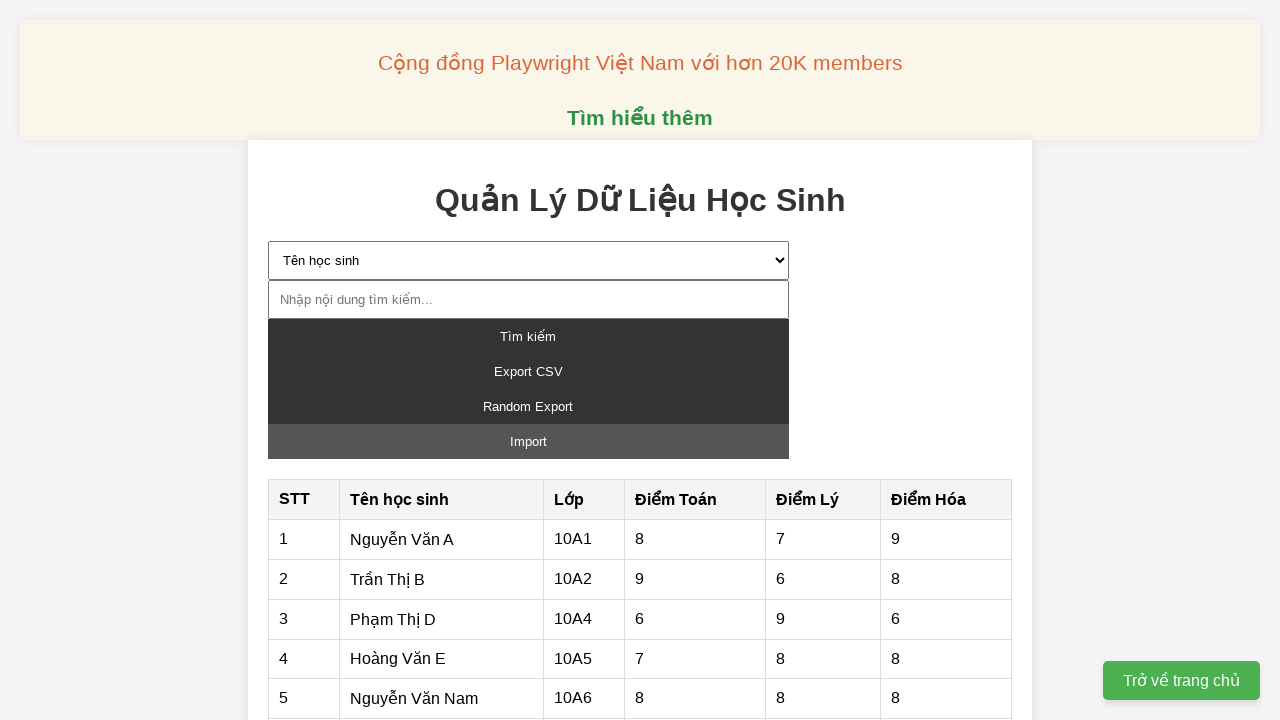

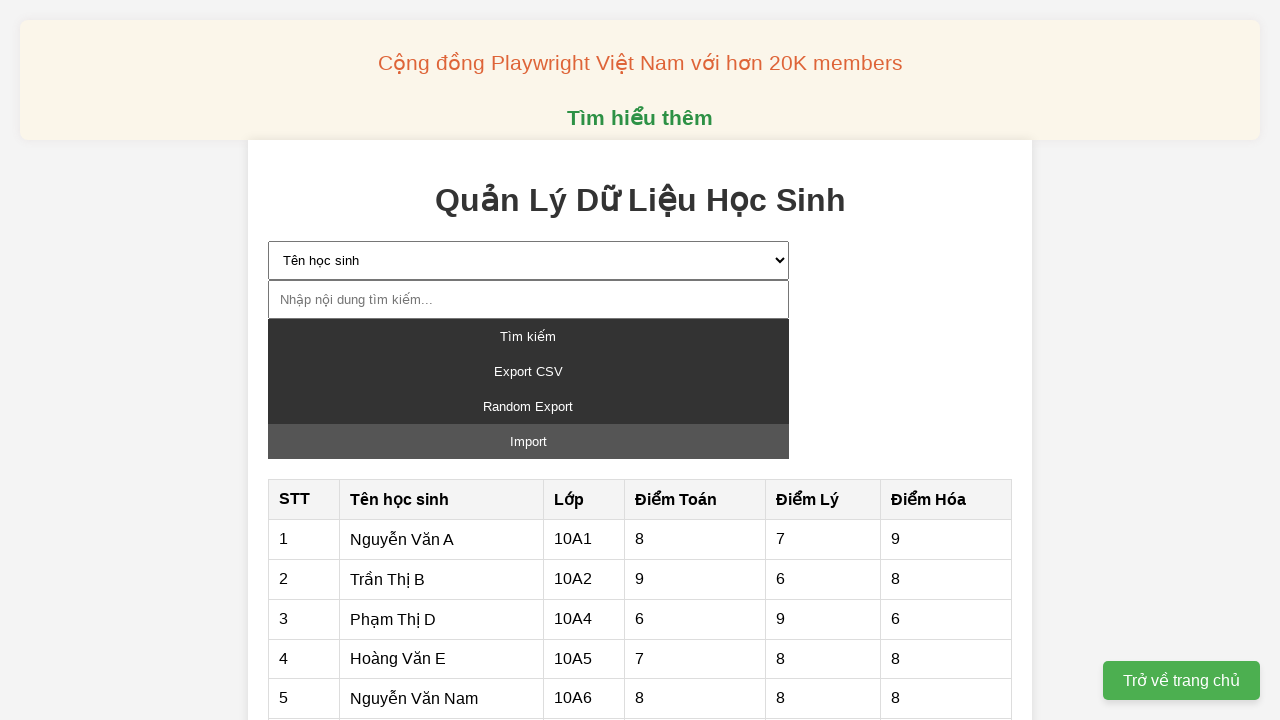